Tests the MULTIPLY function with two negative numbers (-11 * -30) and verifies positive result

Starting URL: https://testsheepnz.github.io/BasicCalculator

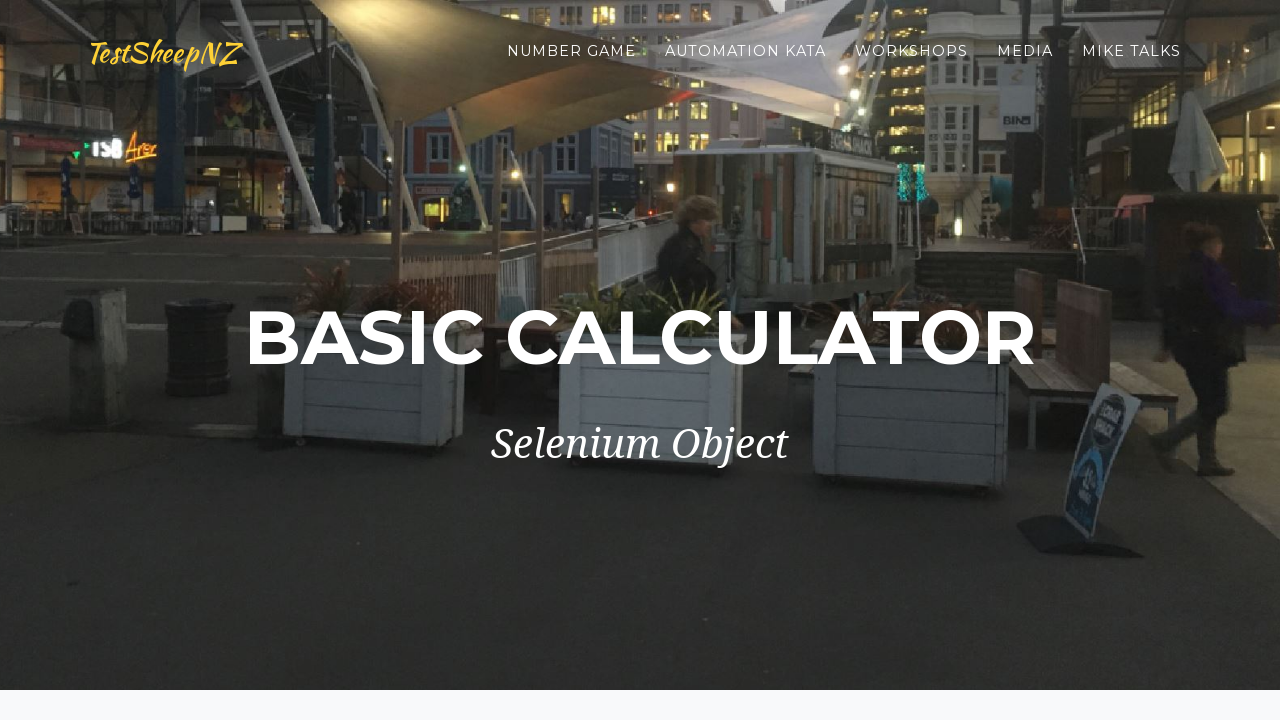

Selected build type option 0 on select[name="selectBuild"]
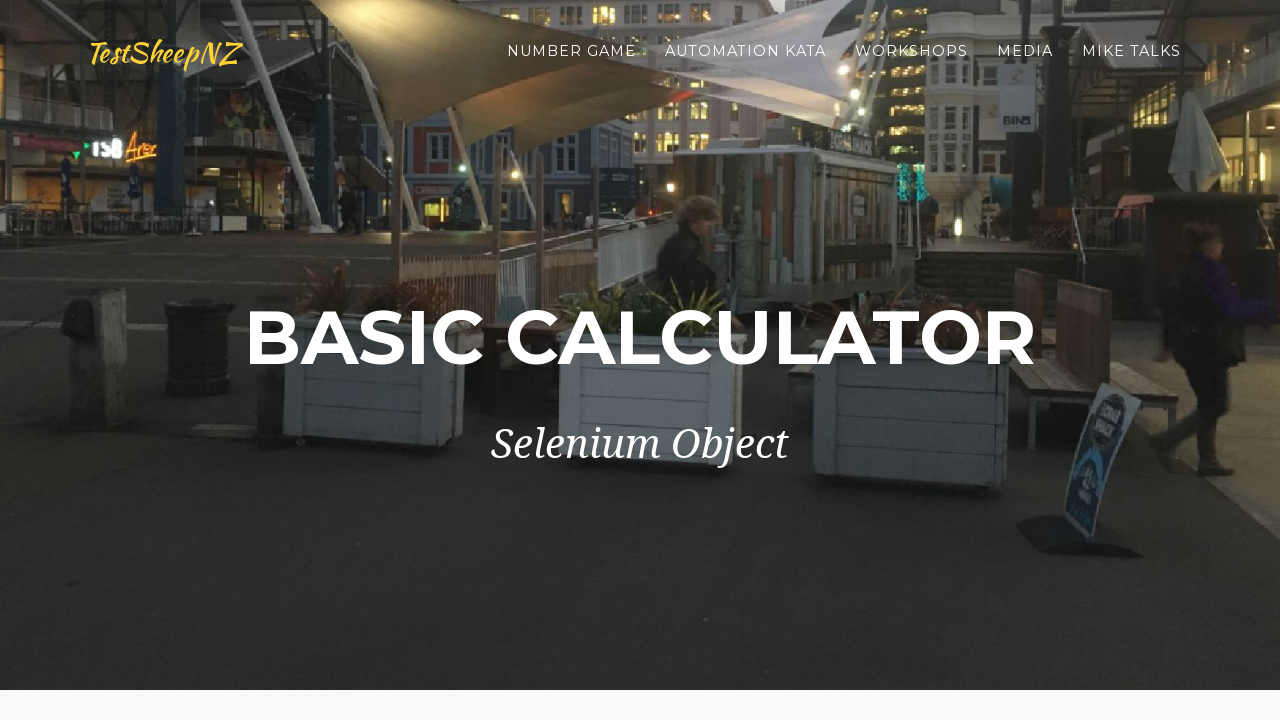

Entered first number: -11 on #number1Field
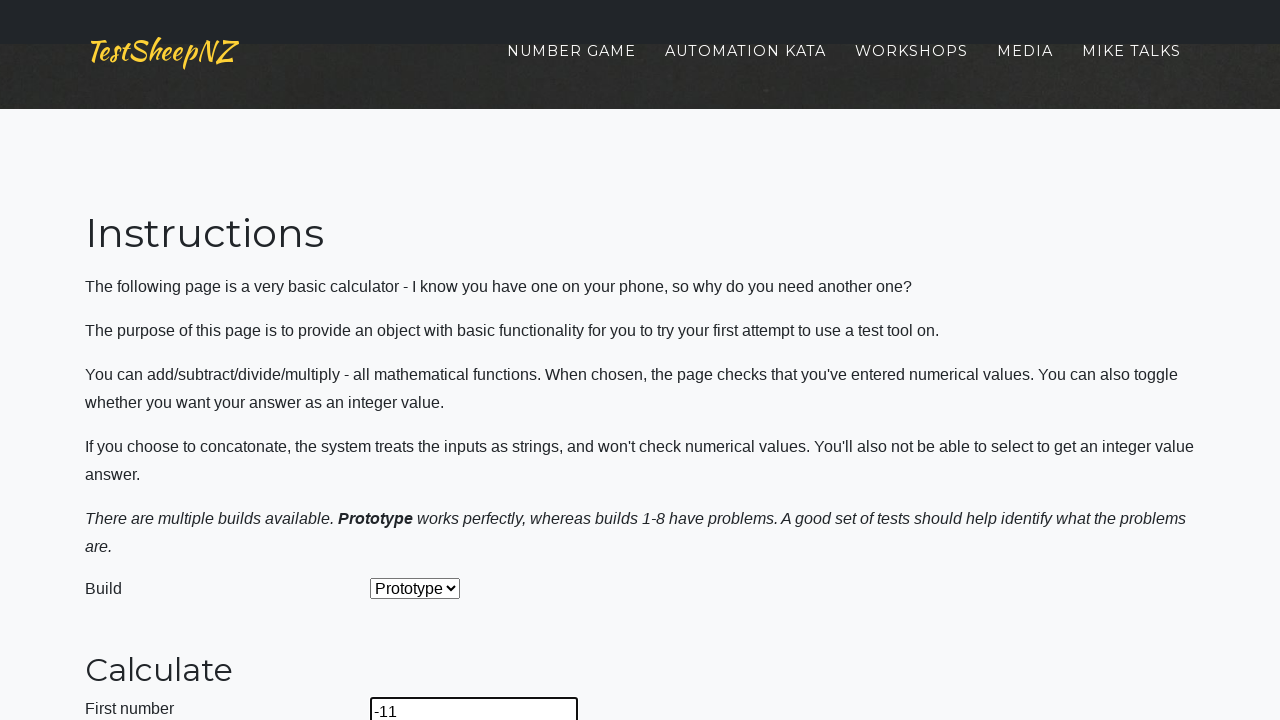

Entered second number: -30 on #number2Field
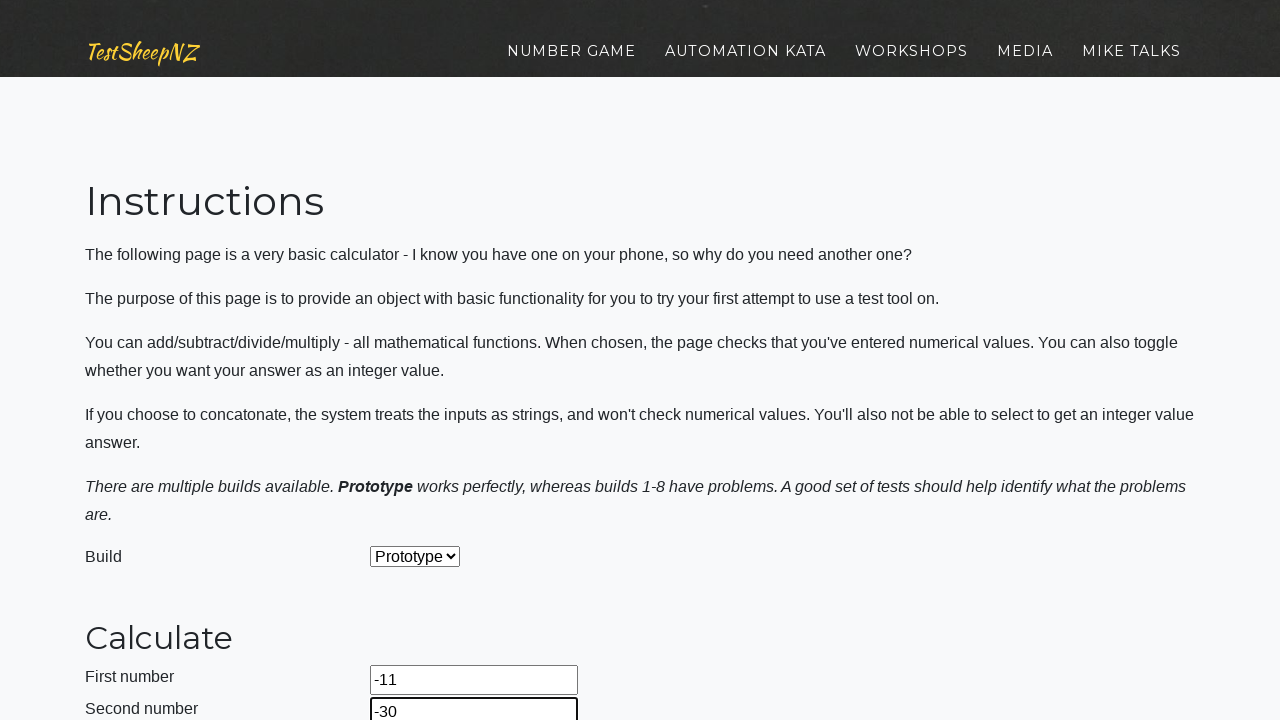

Selected MULTIPLY operation on select[name="selectOperation"]
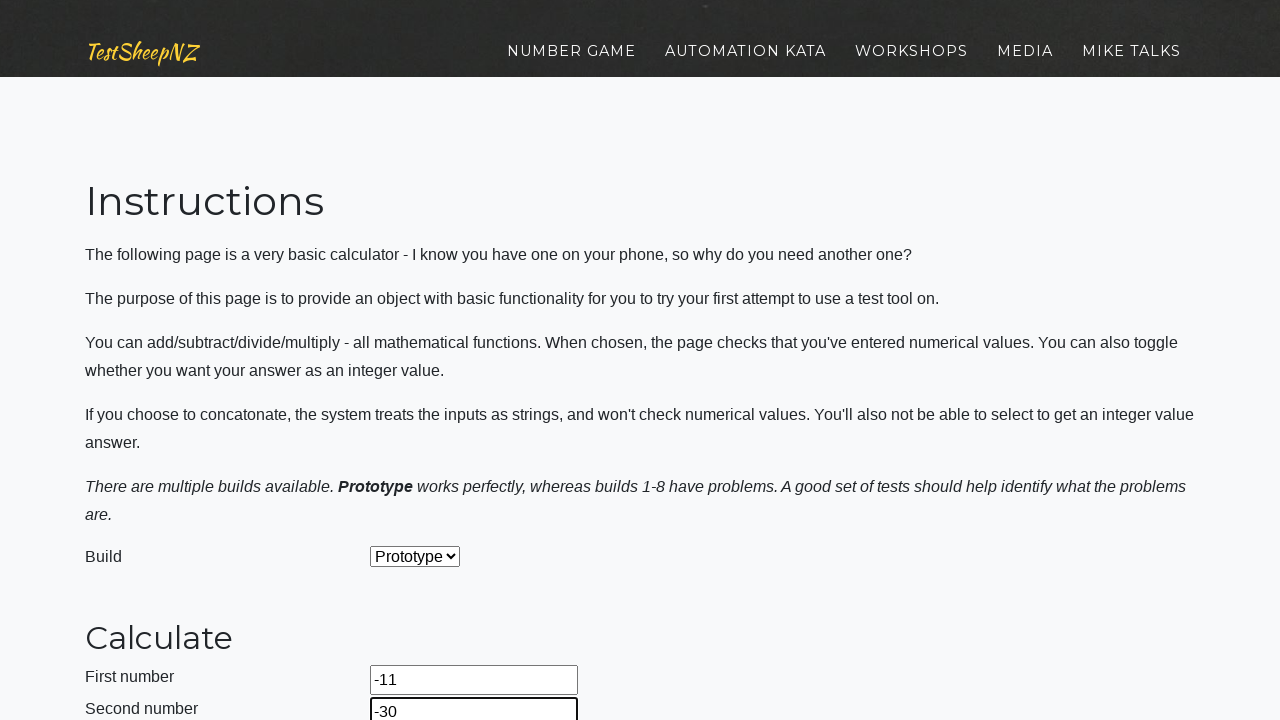

Clicked calculate button at (422, 361) on #calculateButton
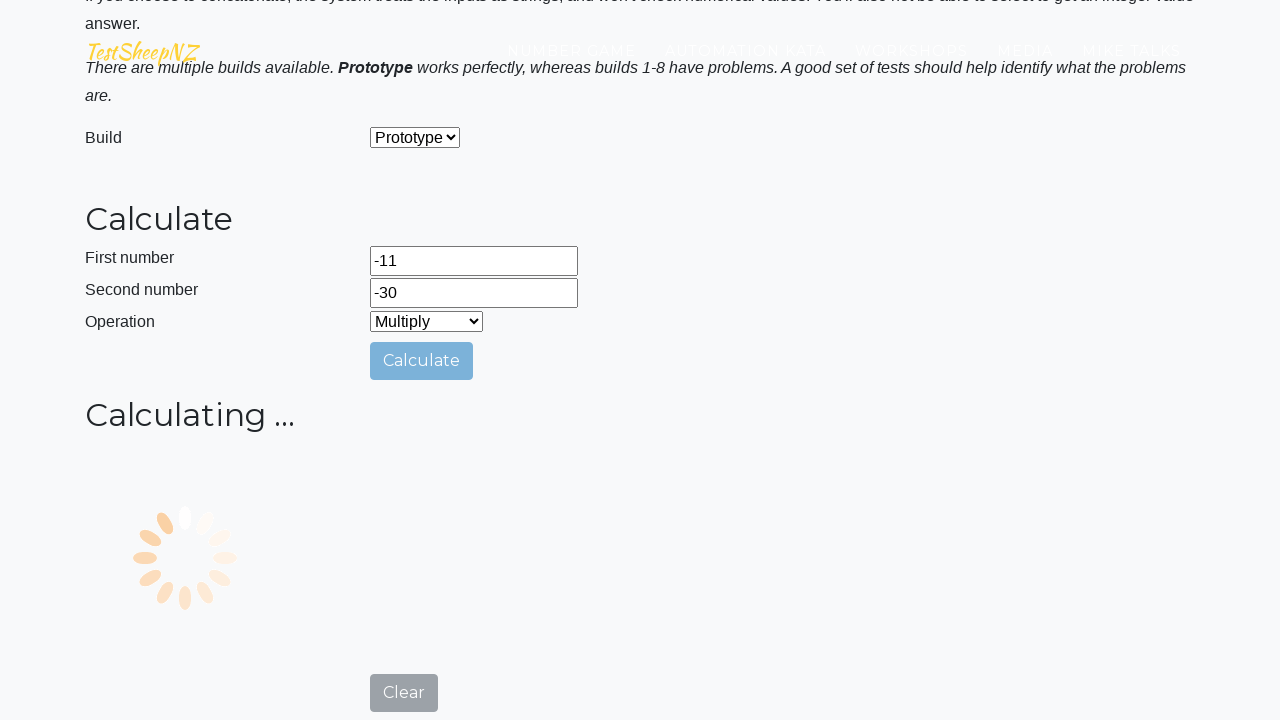

Result field loaded with answer 330 (product of -11 * -30)
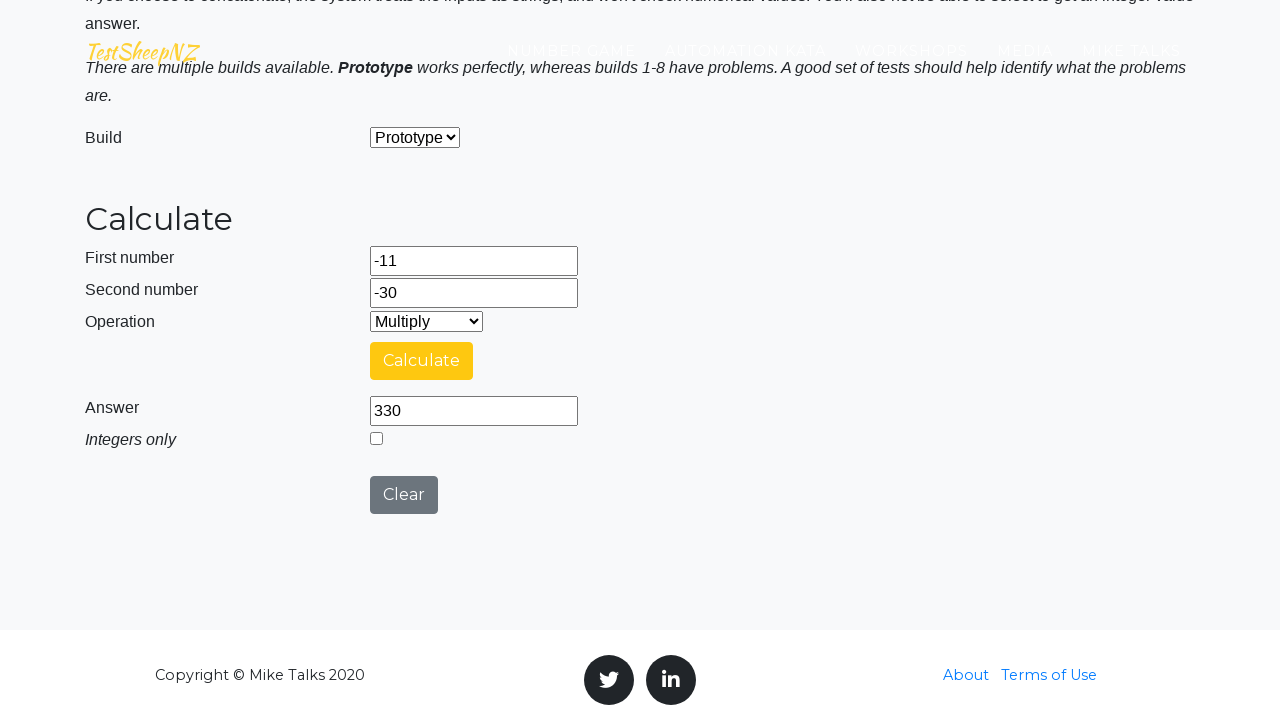

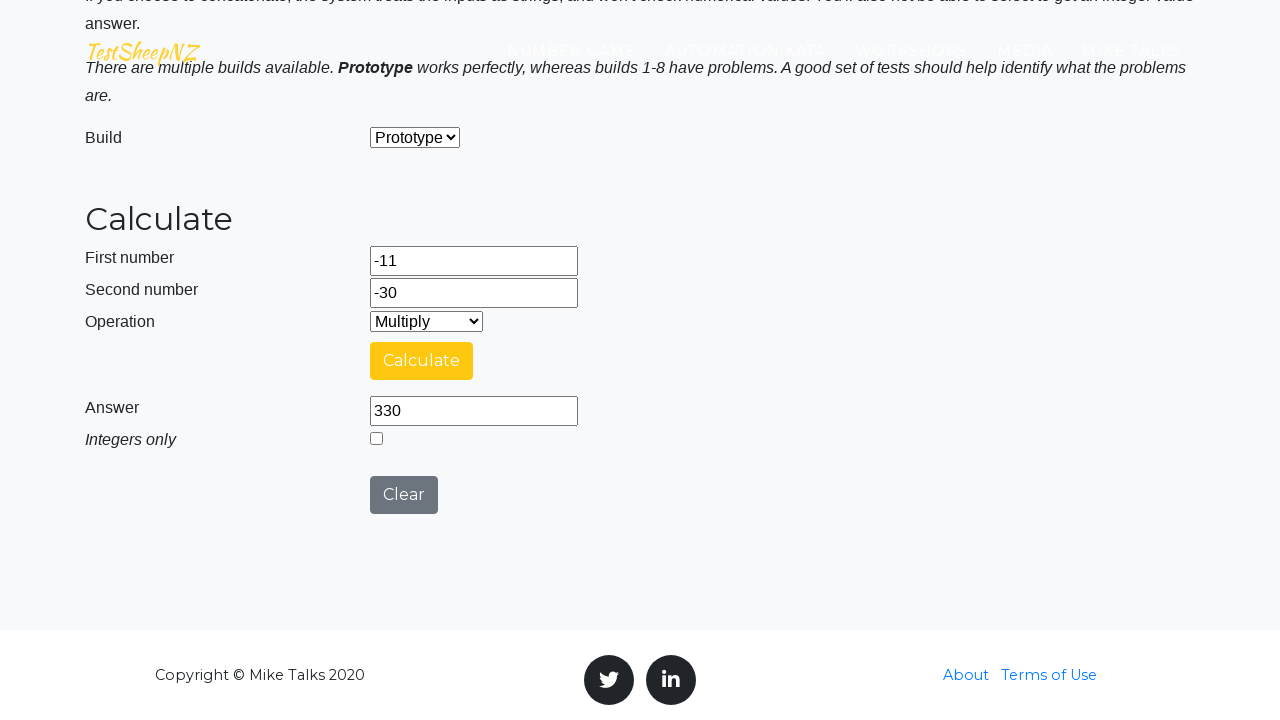